Tests submitting an empty language form and verifying the error message text format

Starting URL: http://www.99-bottles-of-beer.net/submitnewlanguage.html

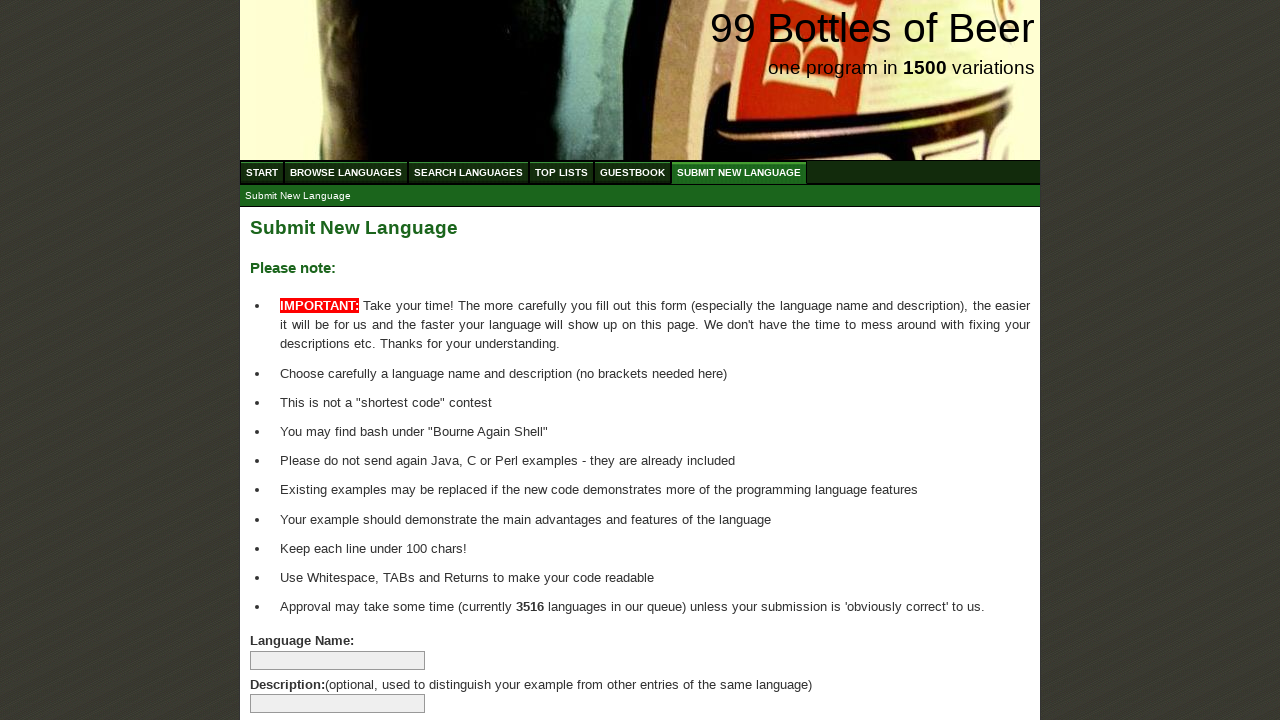

Navigated to submit new language form page
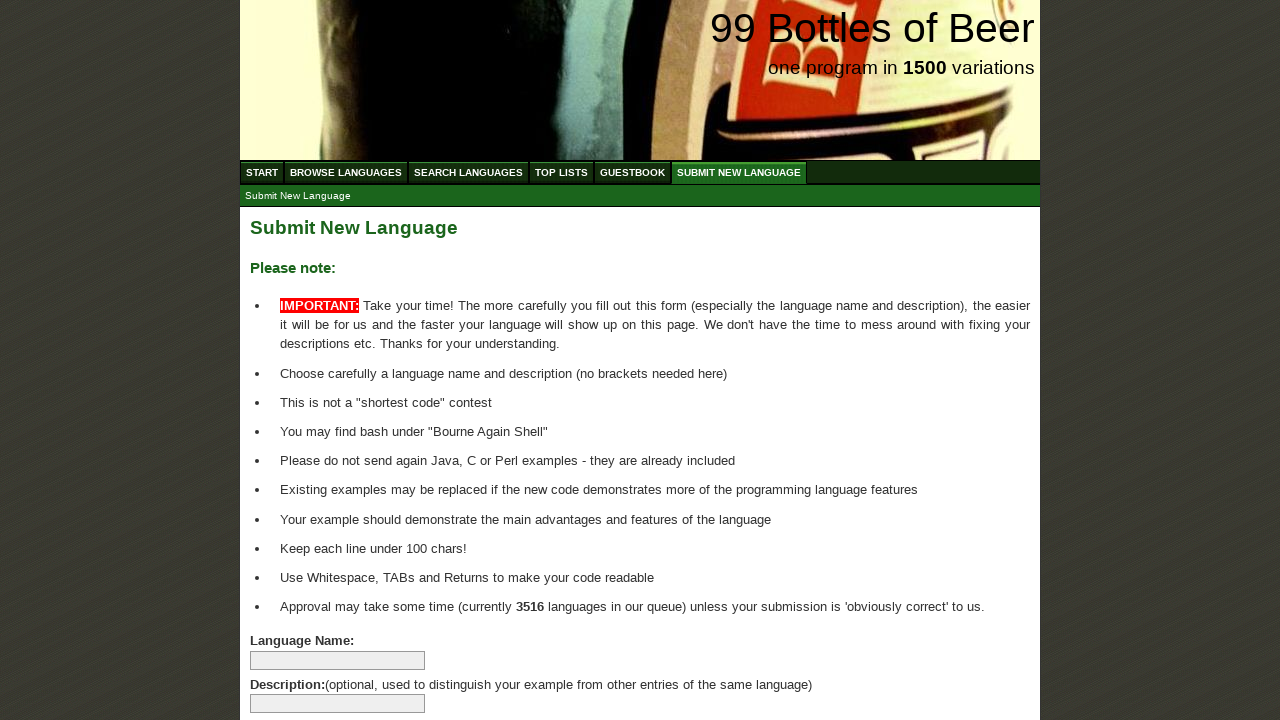

Clicked submit button without filling any form fields at (294, 665) on xpath=//input[@type='submit']
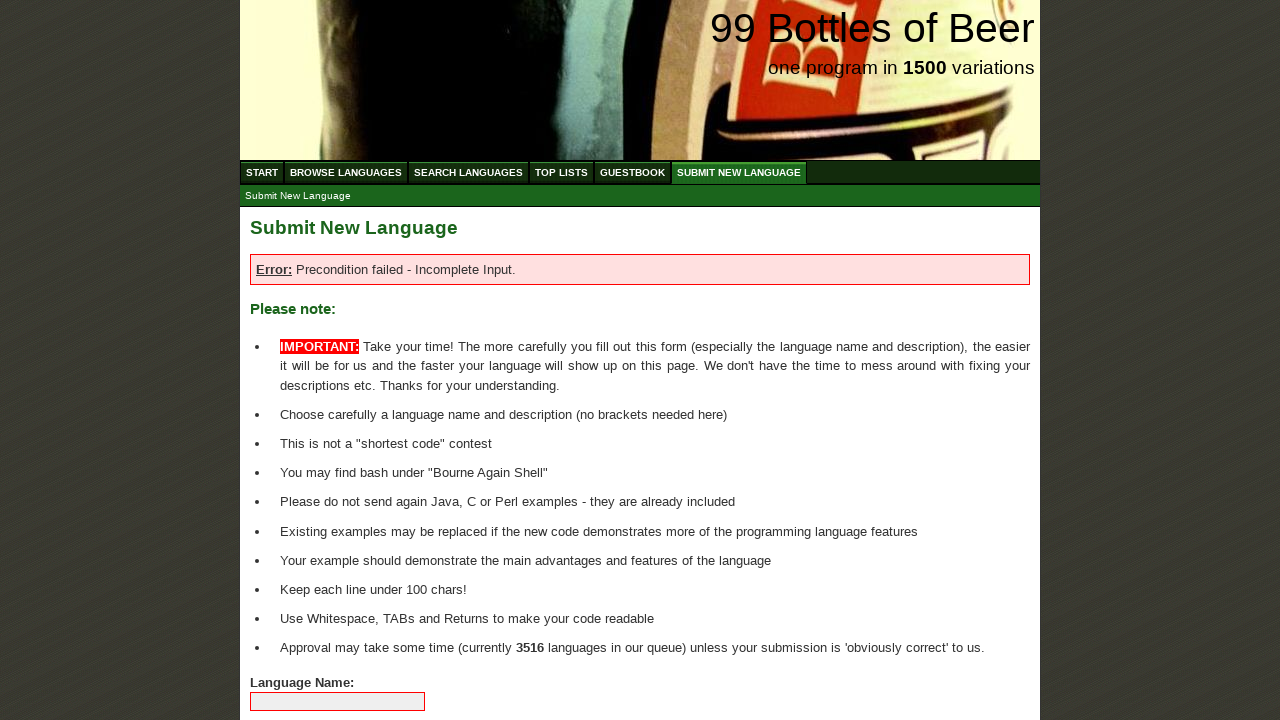

Error message element appeared on the page
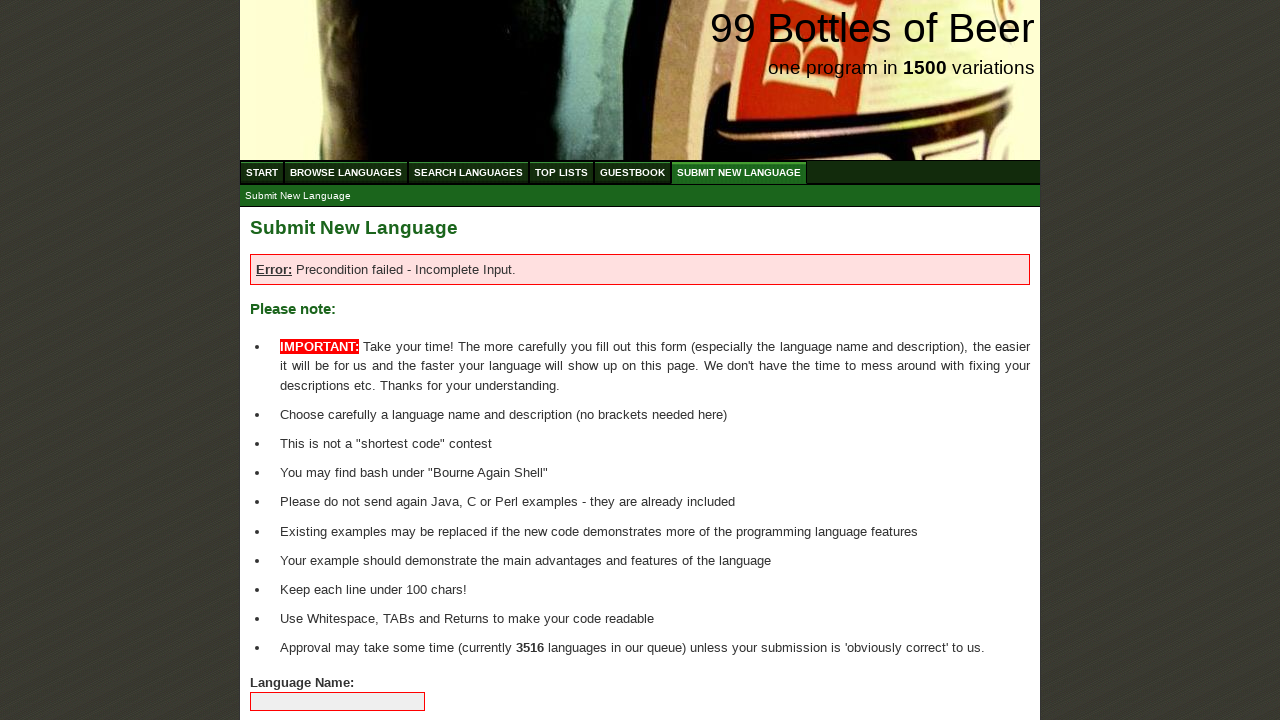

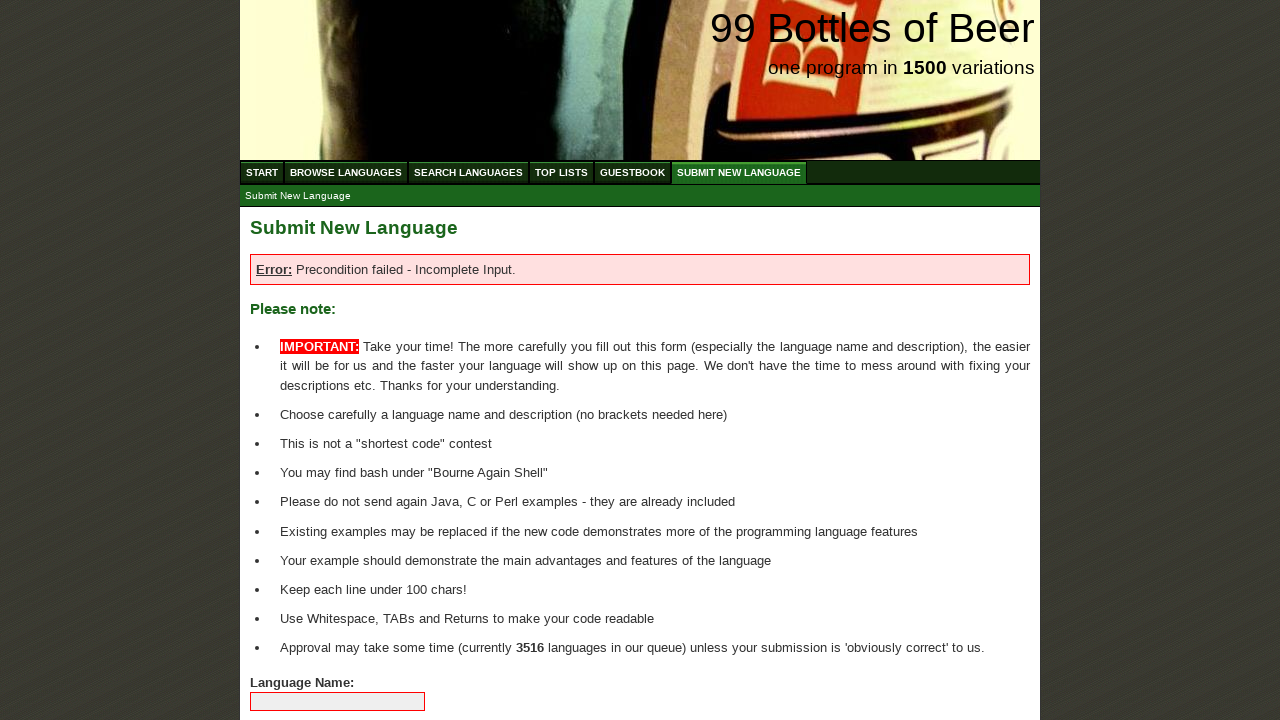